Tests dynamic controls page by verifying textbox is initially disabled, clicking Enable button, waiting for textbox to become enabled, and verifying the "It's enabled!" message appears

Starting URL: https://the-internet.herokuapp.com/dynamic_controls

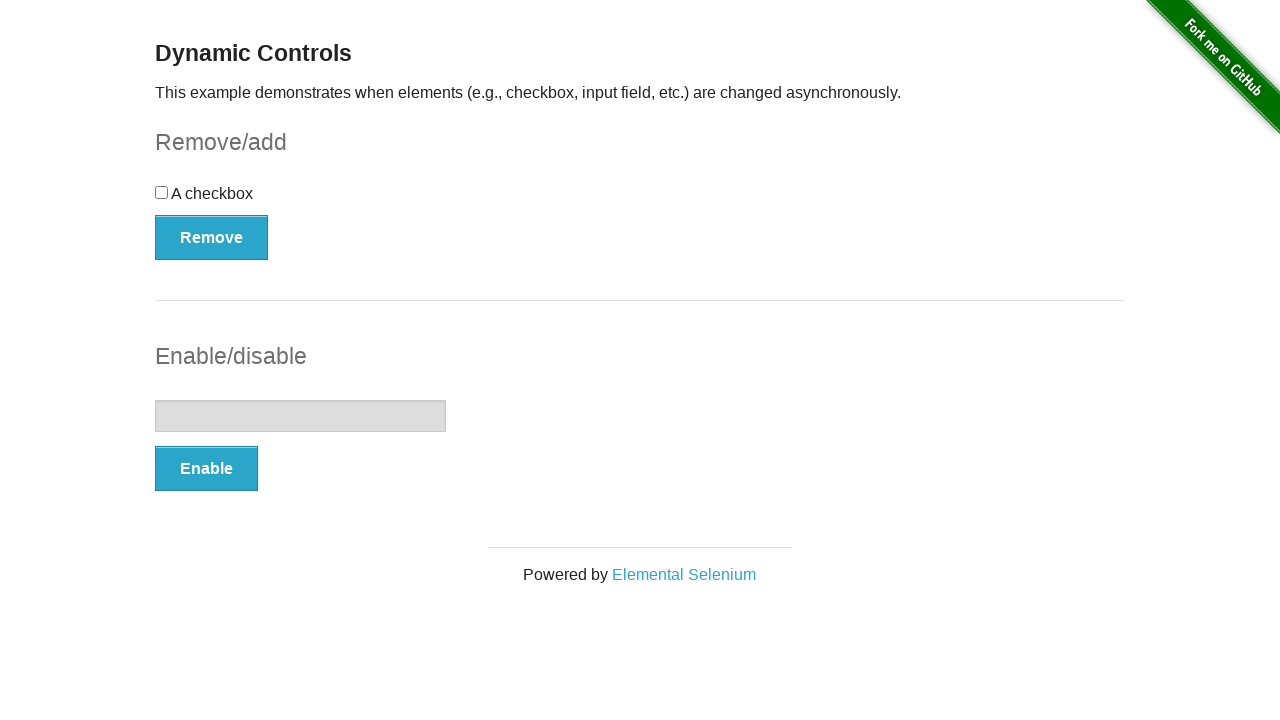

Verified that textbox is initially disabled
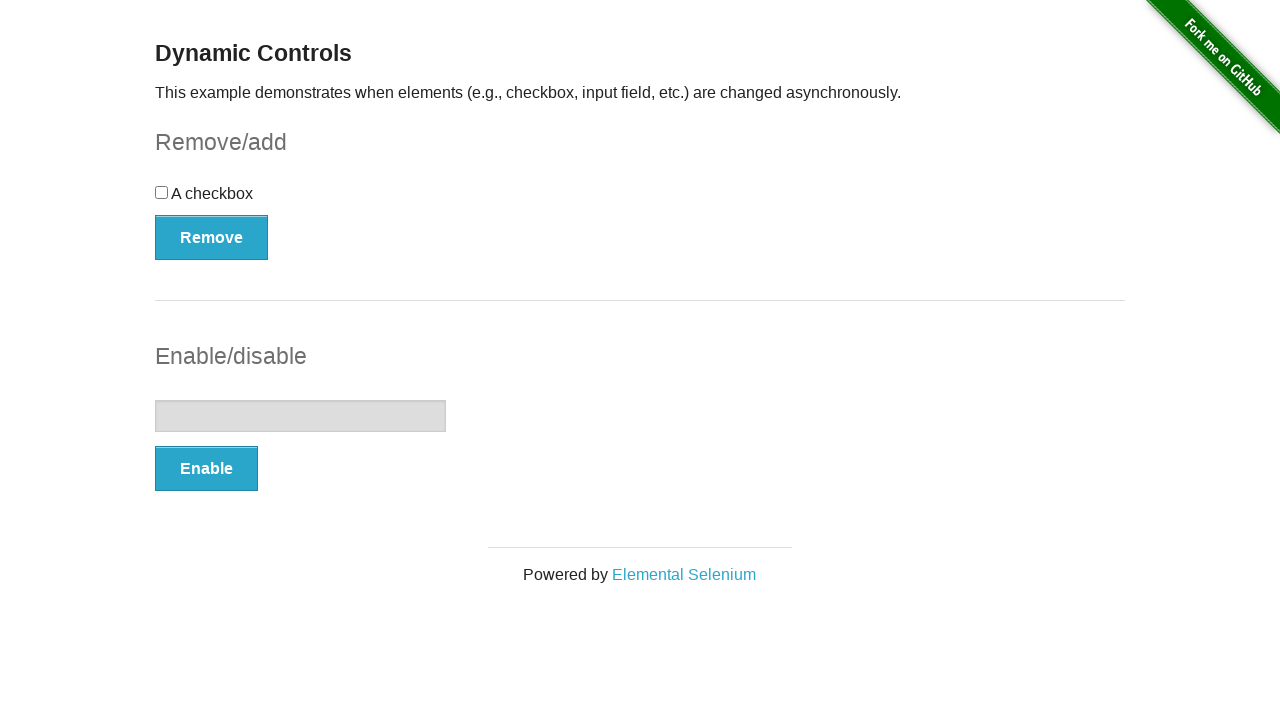

Clicked the Enable button at (206, 469) on xpath=//*[text()='Enable']
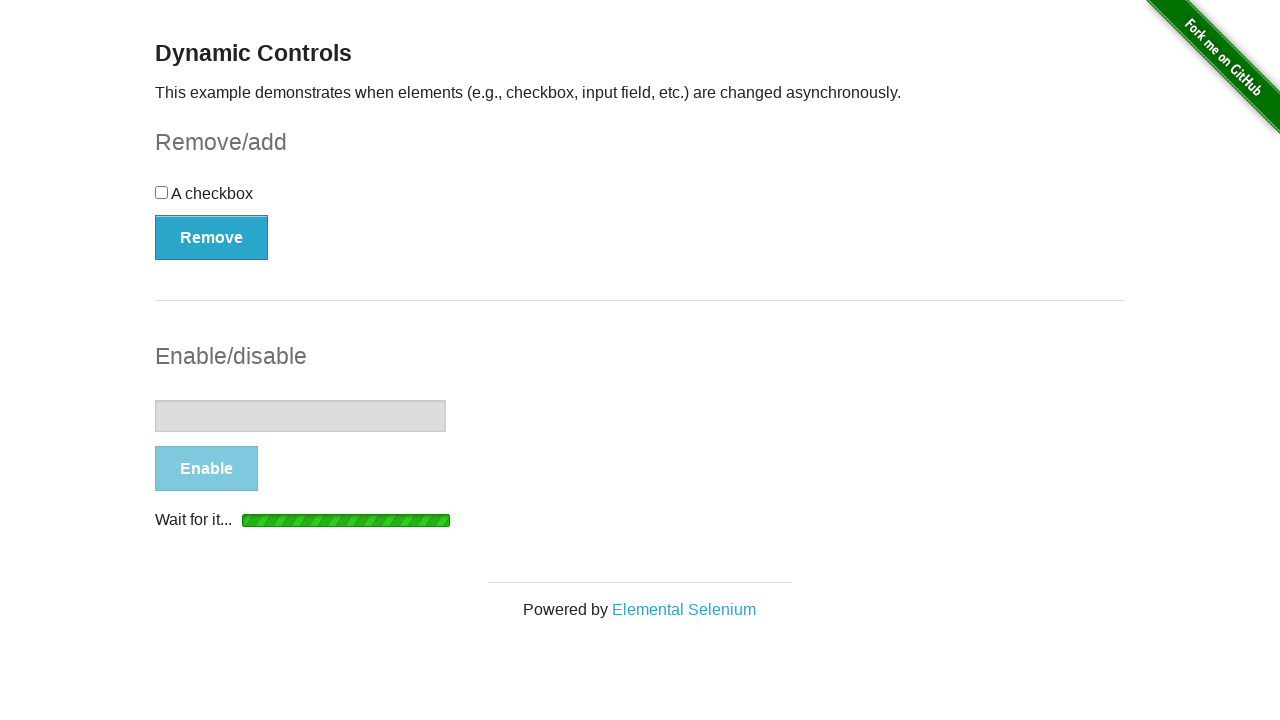

Waited for textbox to become enabled
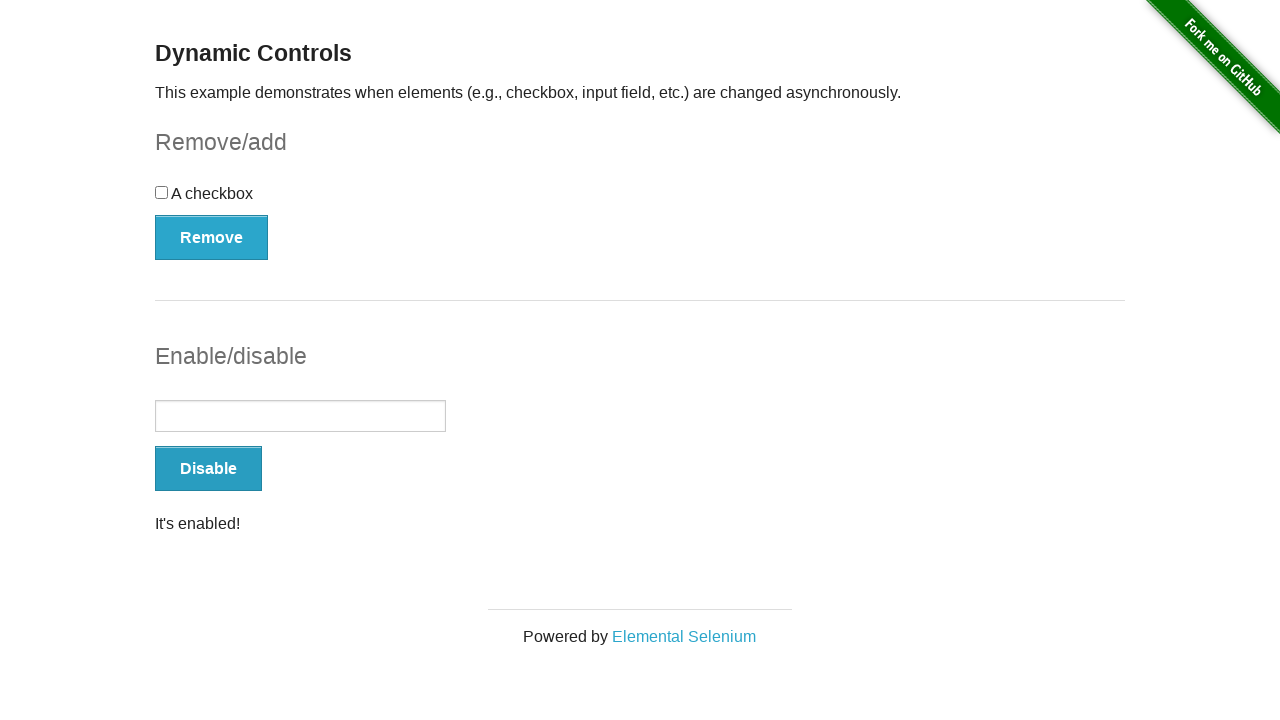

Verified that textbox is now enabled
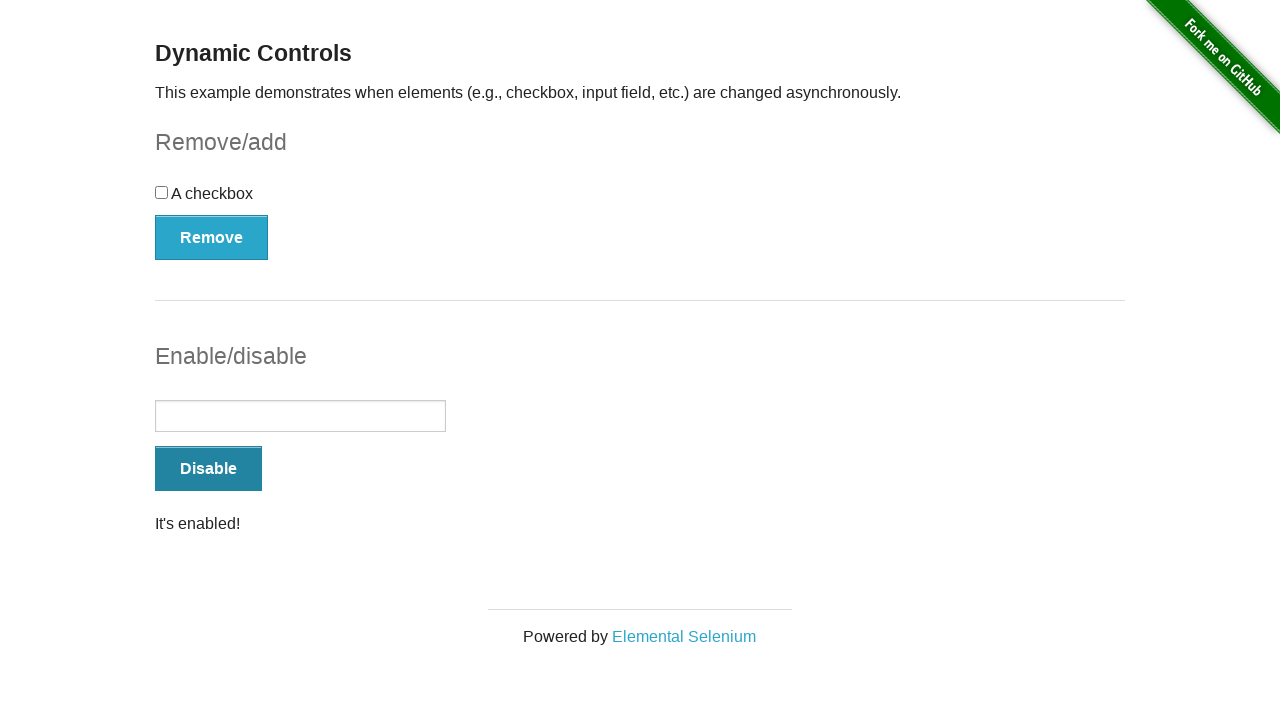

Verified that 'It's enabled!' message is displayed
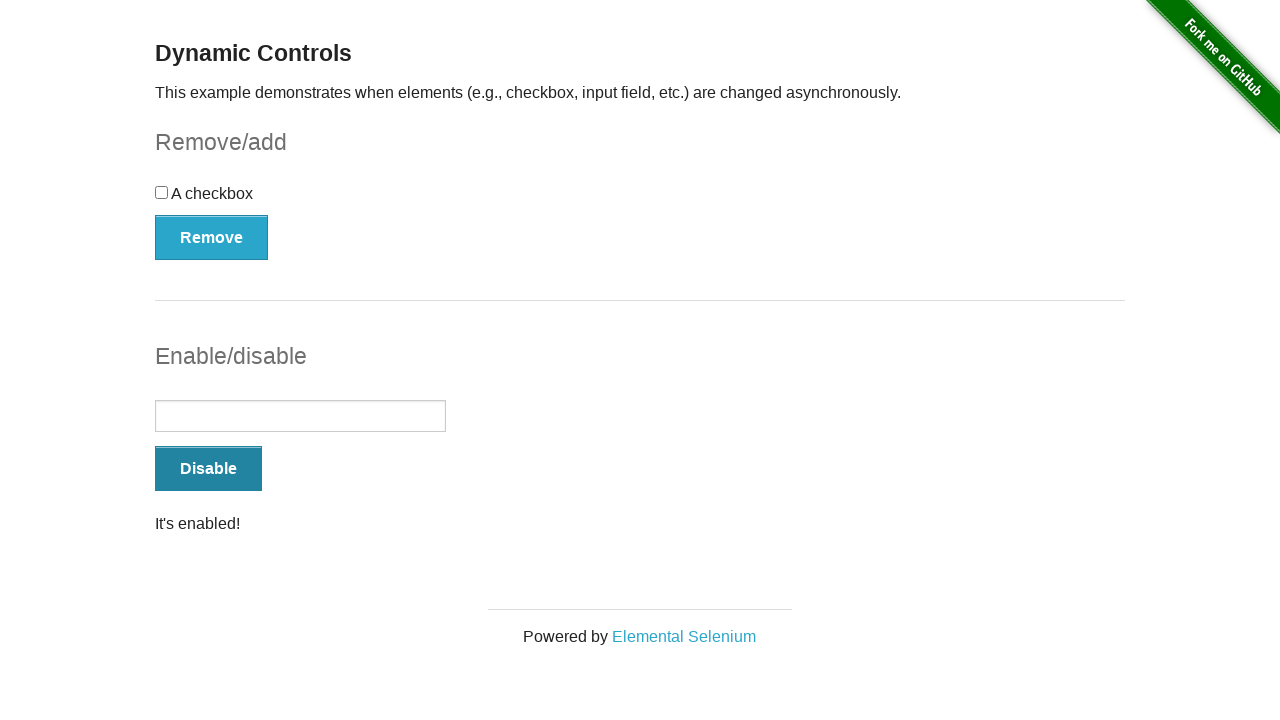

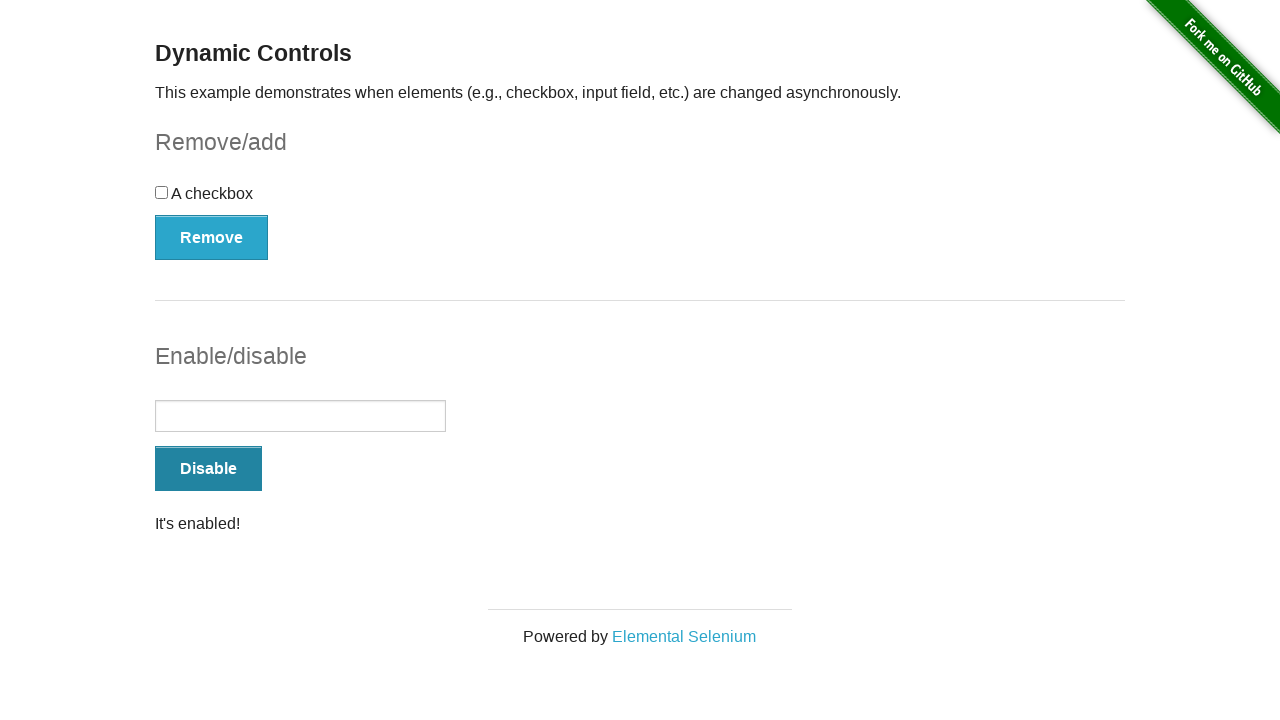